Navigates to the BVG disruption notifications page and verifies that disruption items are displayed on the page.

Starting URL: https://www.bvg.de/de/verbindungen/stoerungsmeldungen

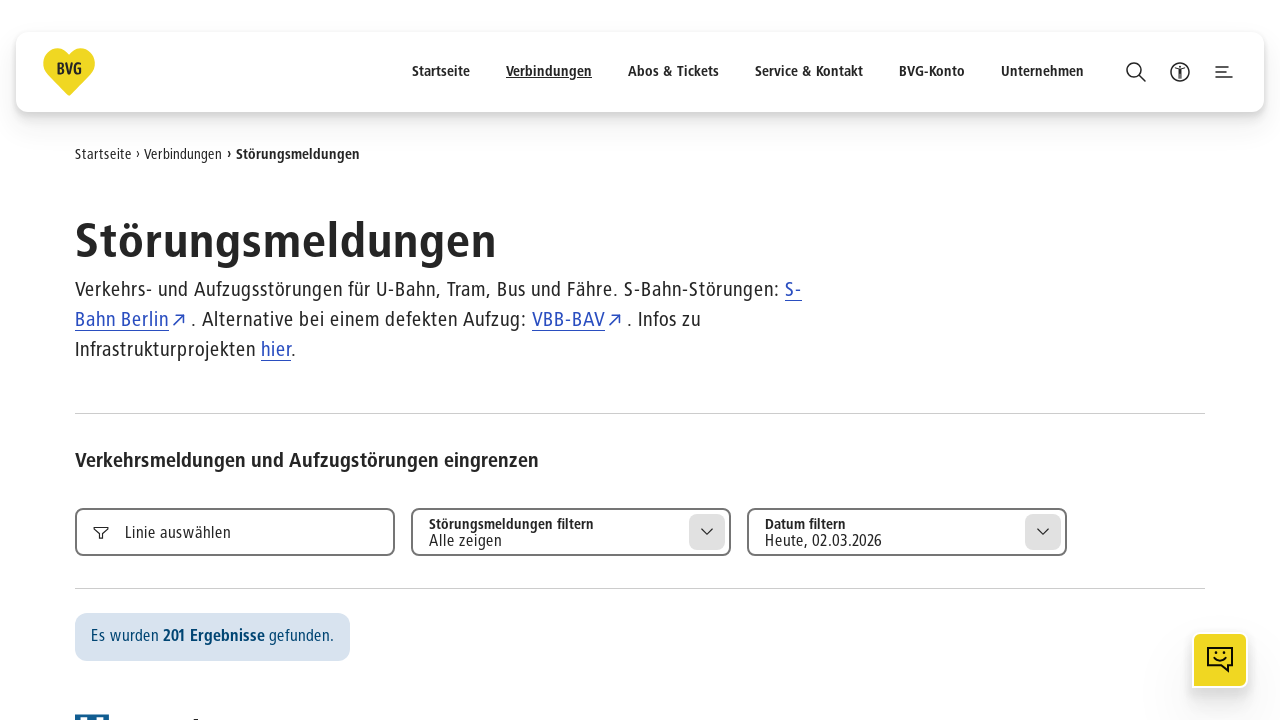

Navigated to BVG disruption notifications page
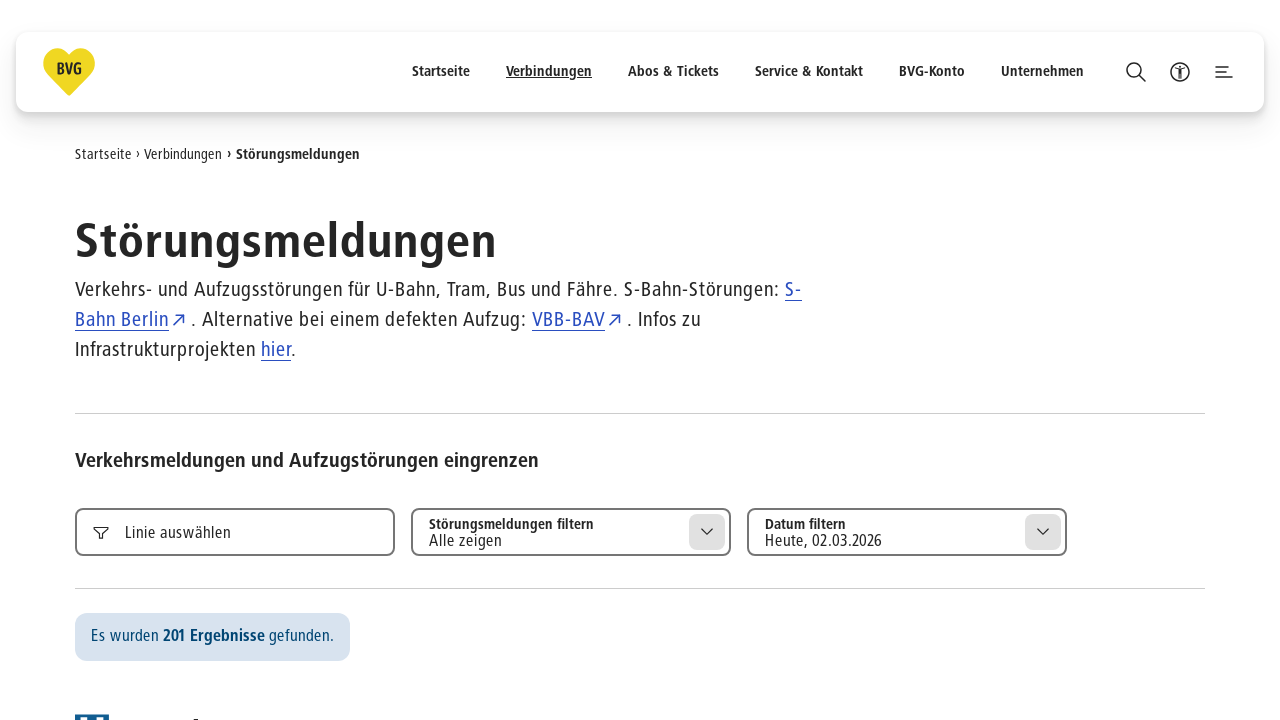

Disruption items loaded on the page
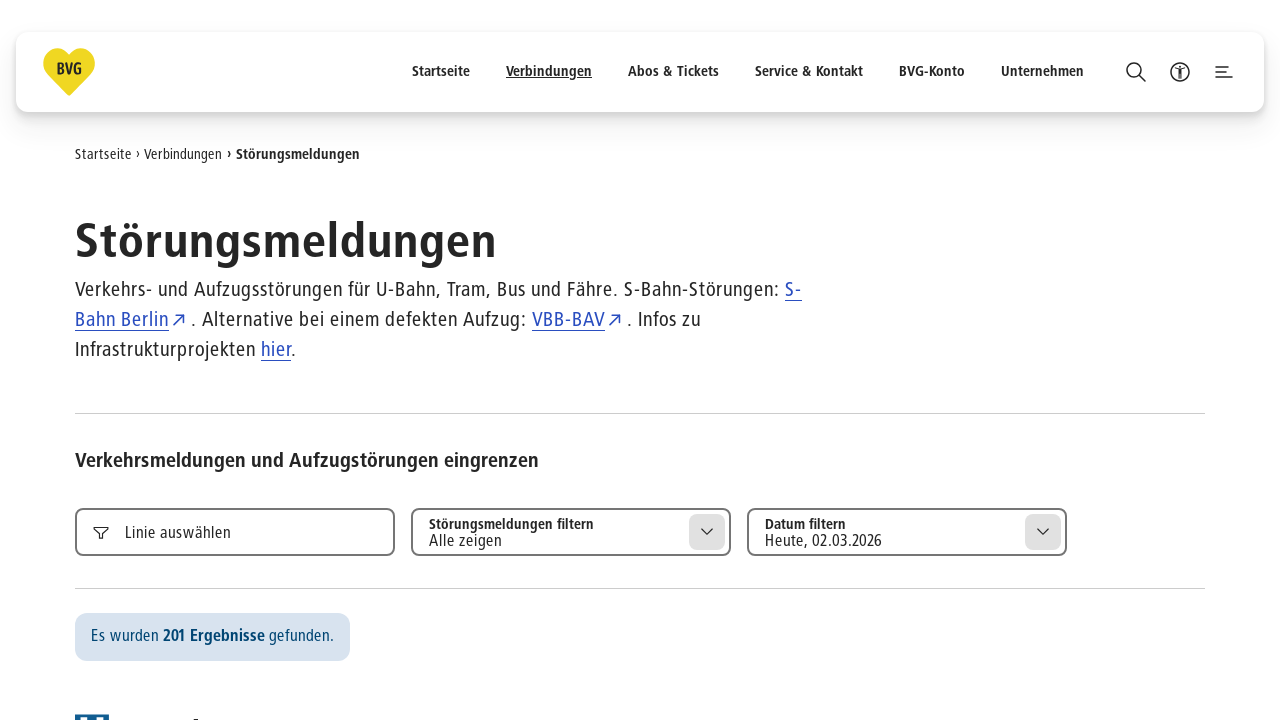

Found 50 disruption items on the page
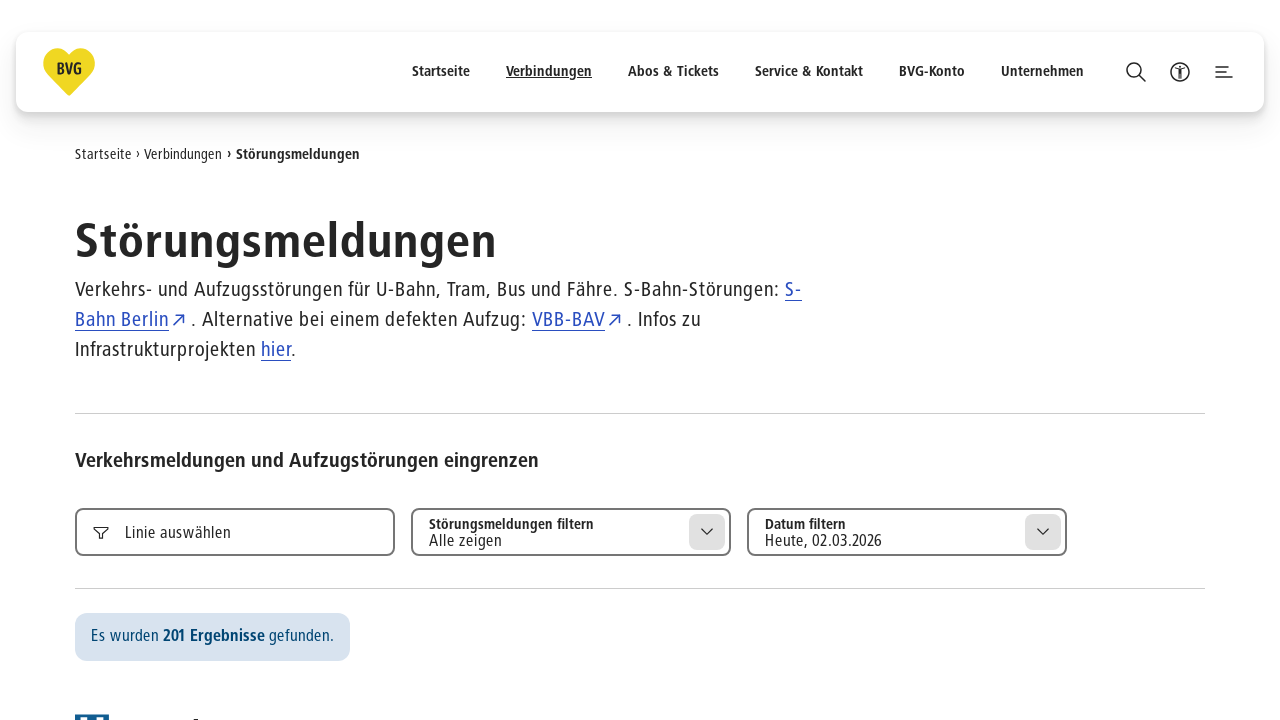

Verified that disruption items are displayed on the page
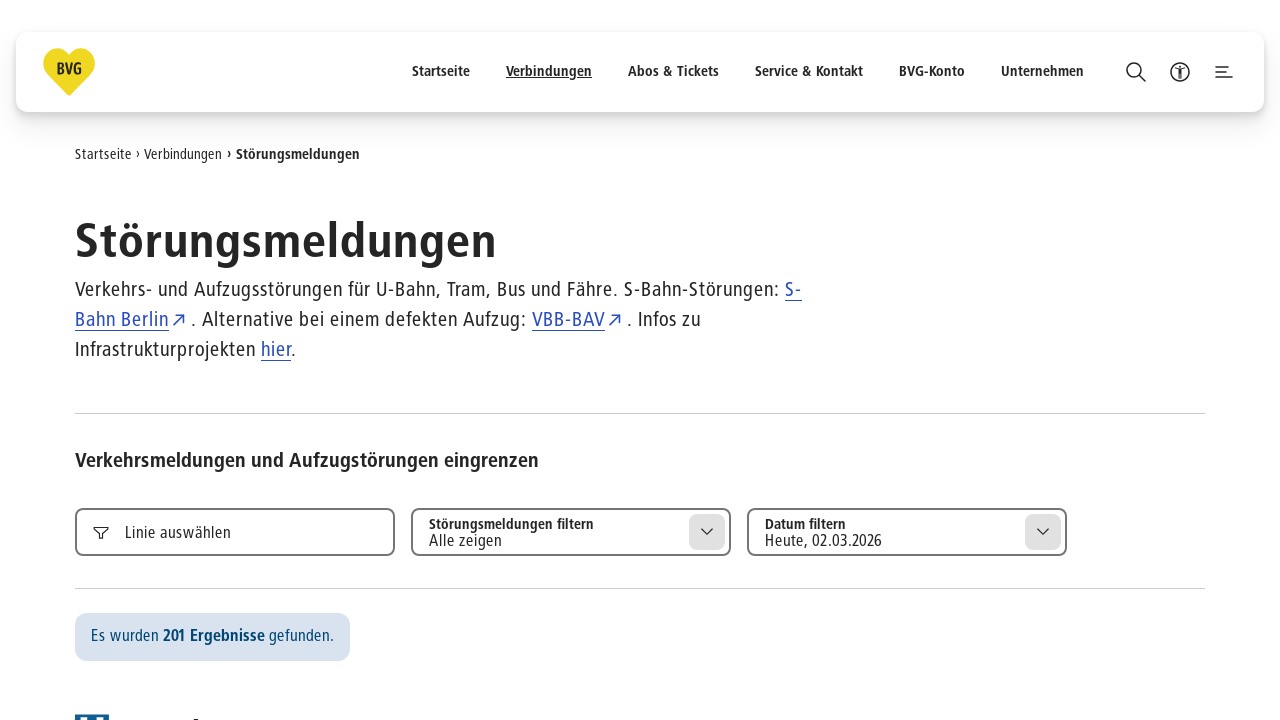

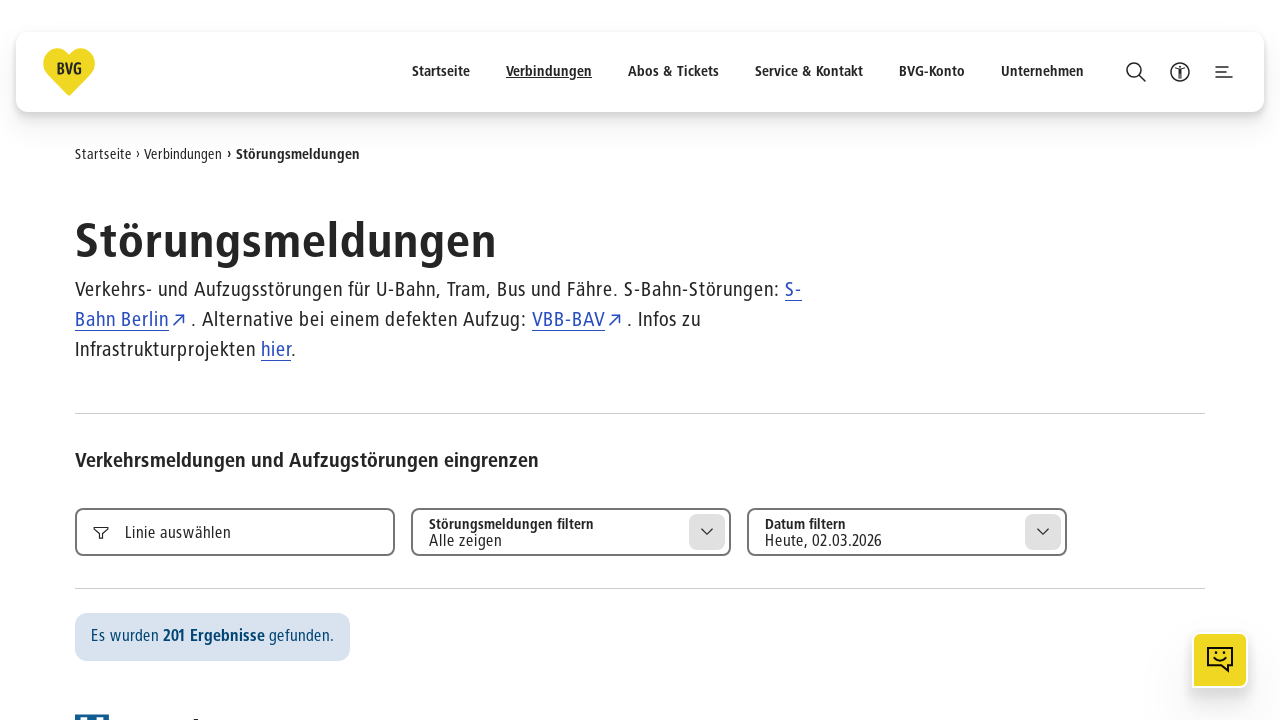